Tests nested frame navigation to access text from child and parent frames

Starting URL: https://demoqa.com/nestedframes

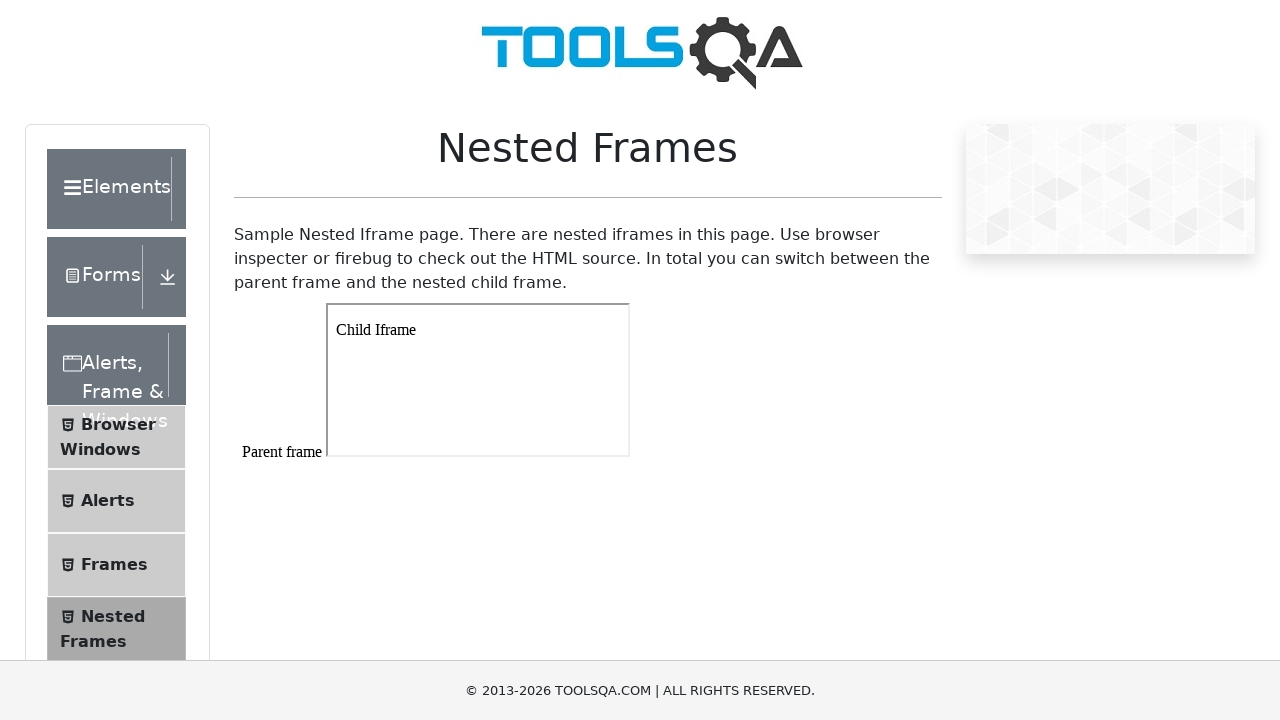

Navigated to nested frames test page
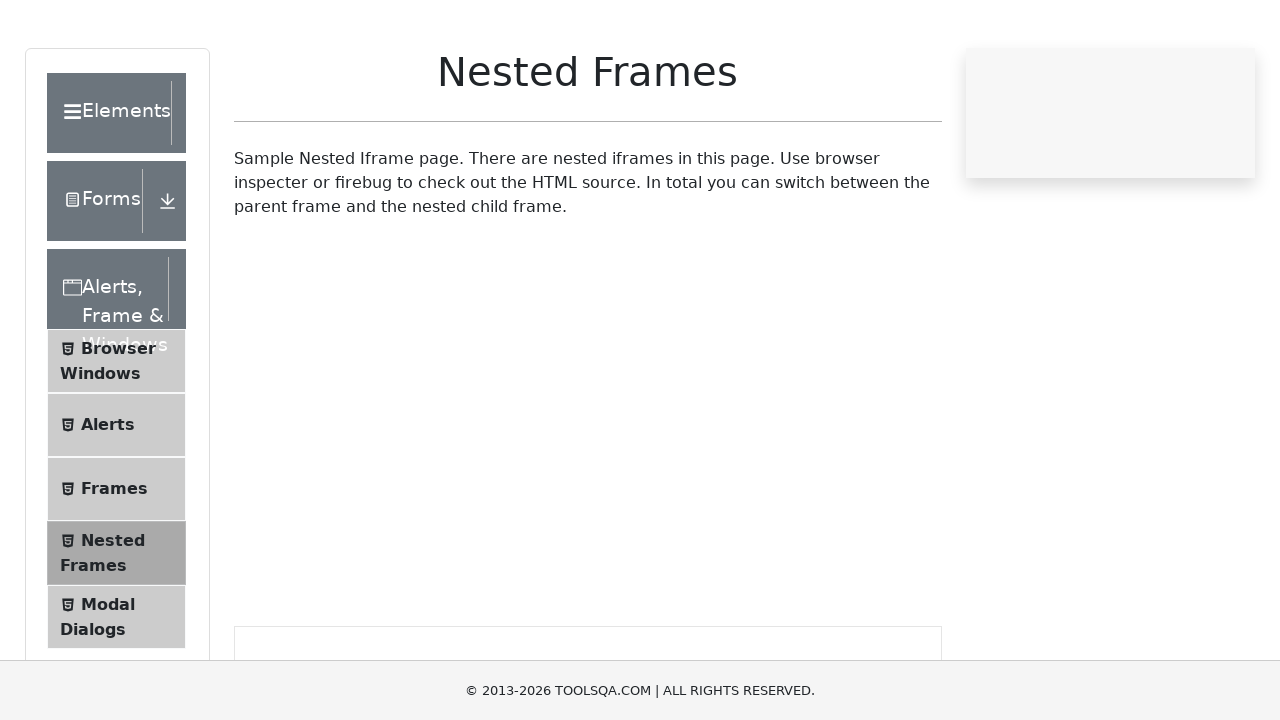

Located parent frame 'frame1'
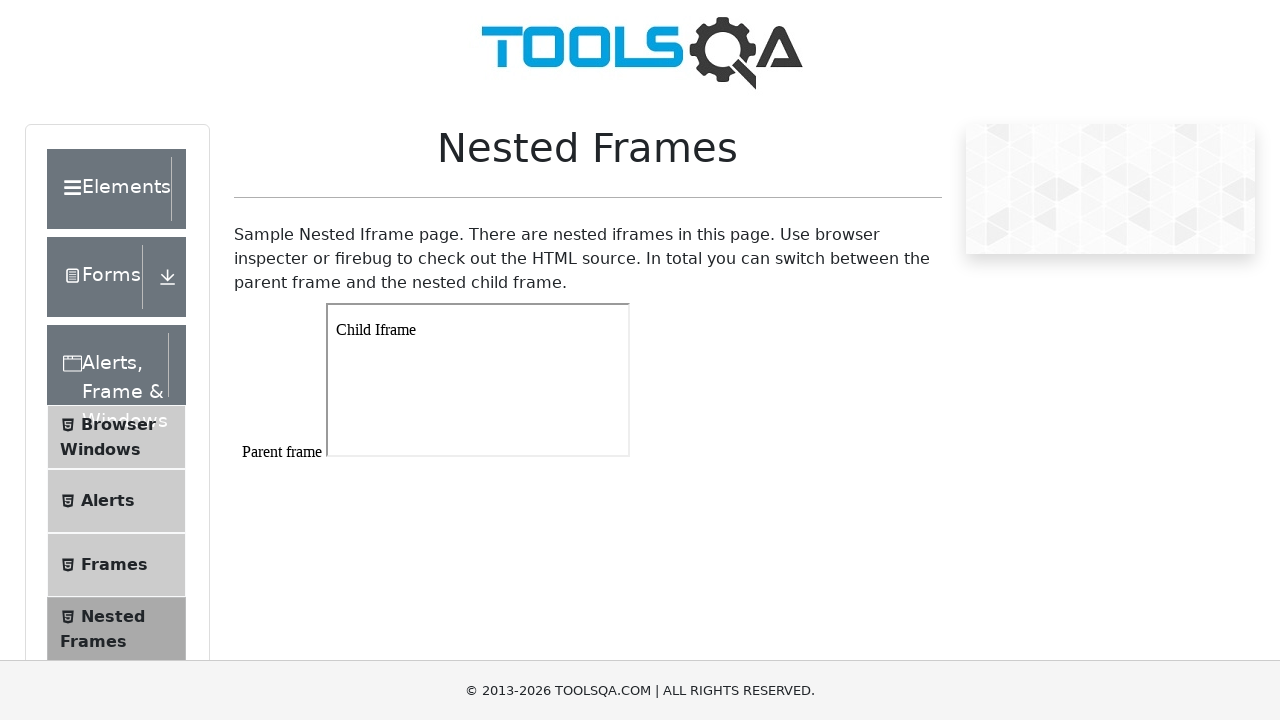

Located child frame within parent frame
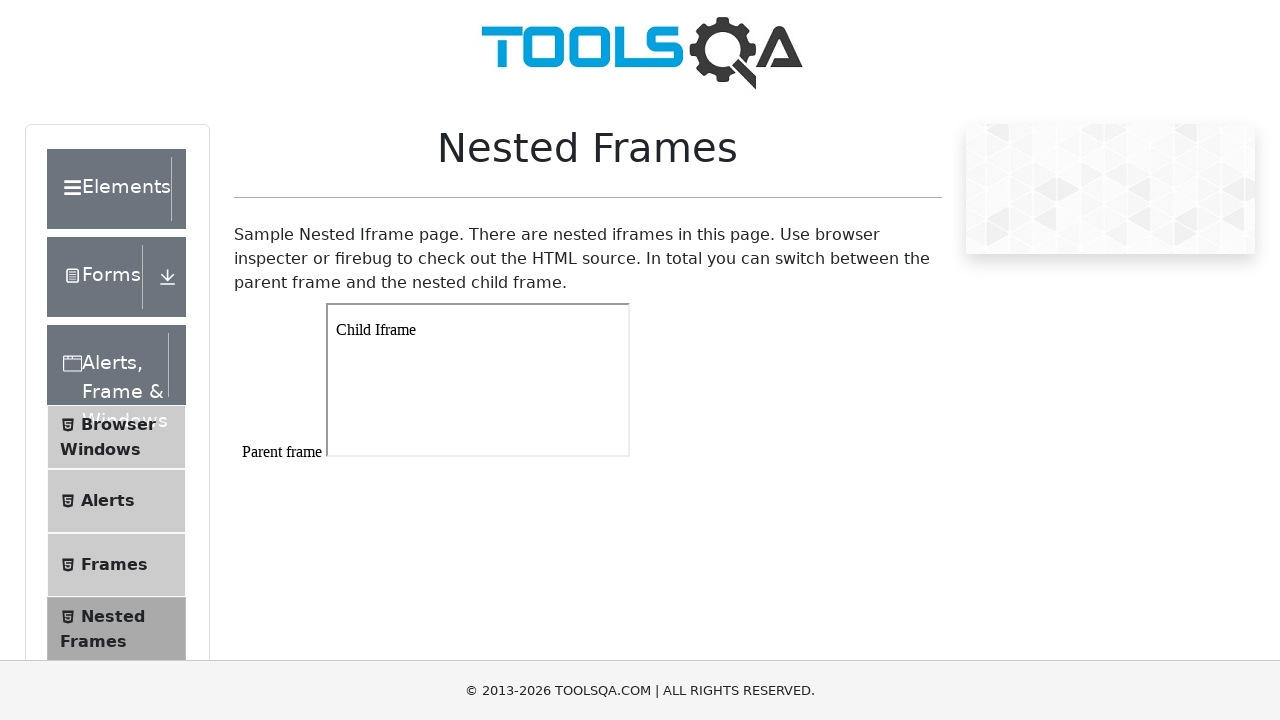

Retrieved text content from paragraph in child frame
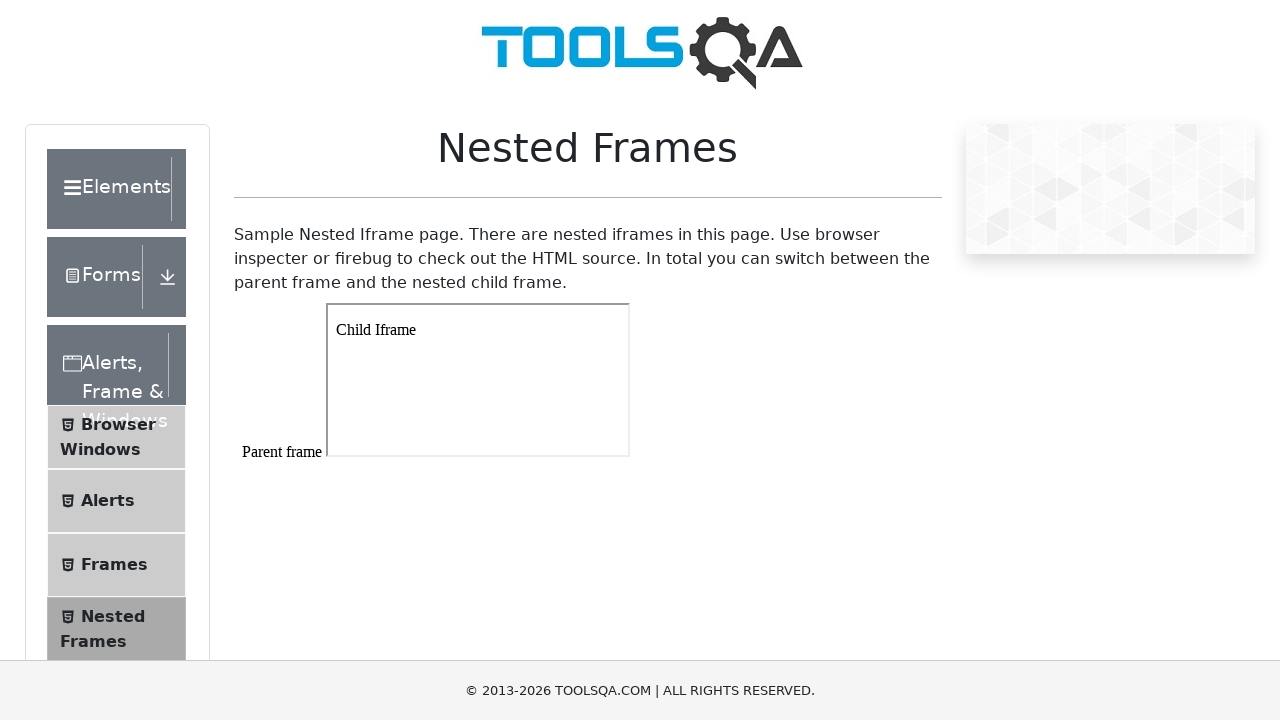

Retrieved text content from body in parent frame
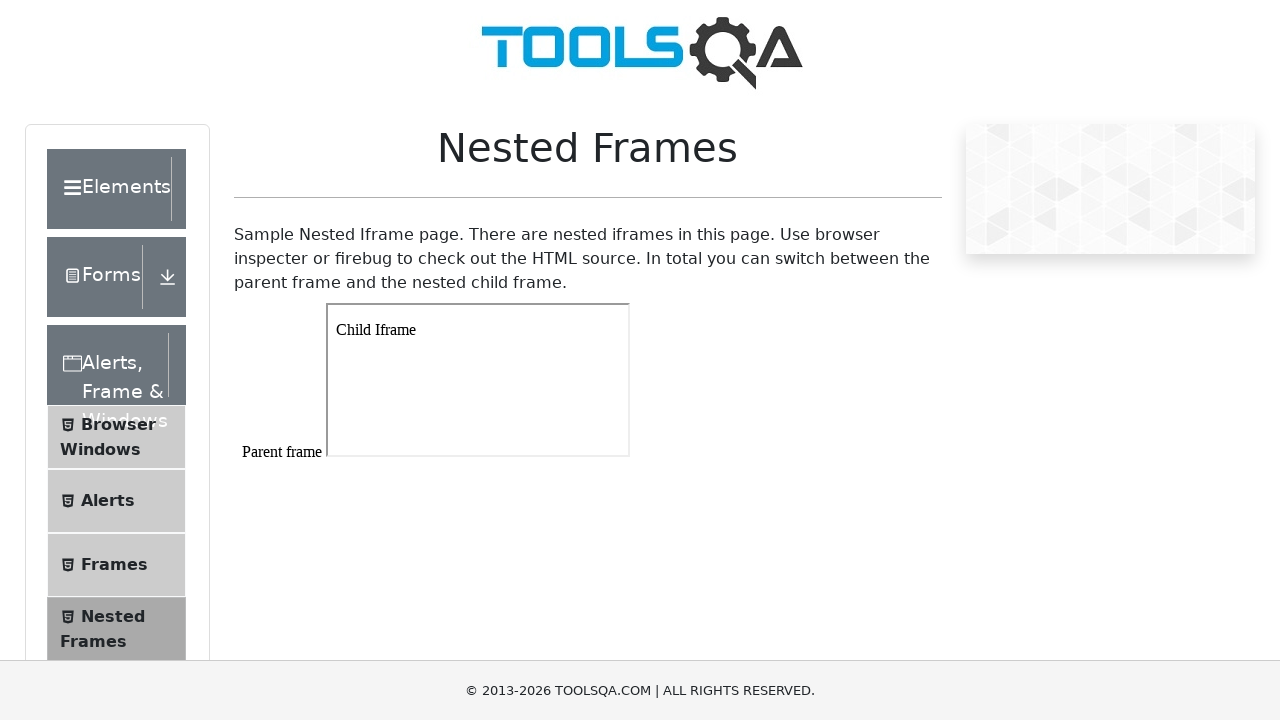

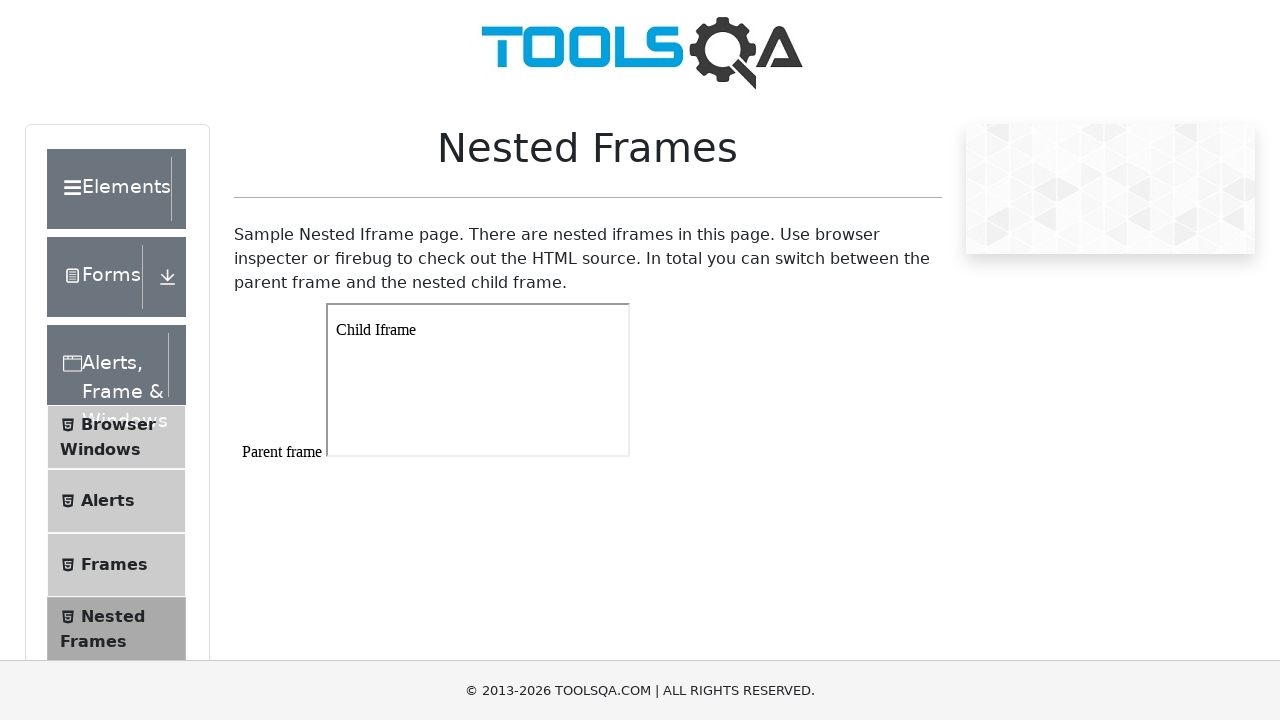